Demonstrates JavaScript Executor usage by filling a name field and selecting a gender radio button on a test automation practice page

Starting URL: https://testautomationpractice.blogspot.com/

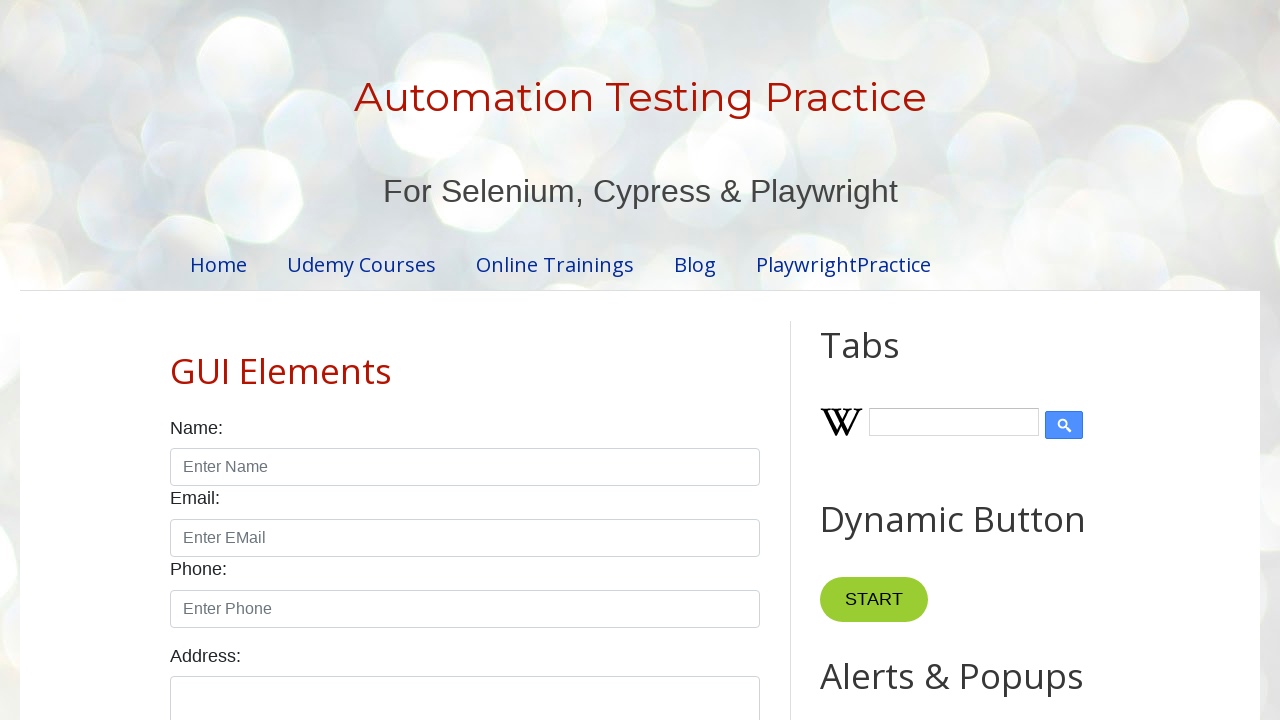

Filled name field with 'Mustafa' using JavaScript executor
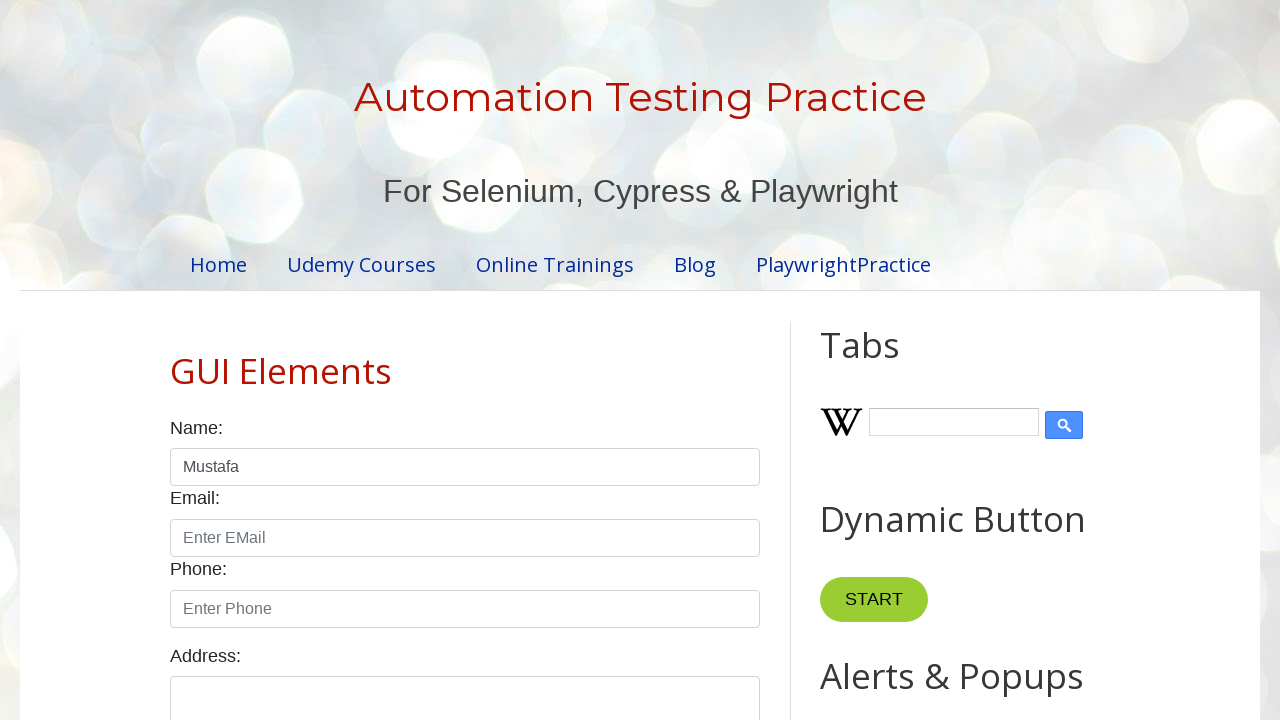

Selected male gender radio button using JavaScript executor
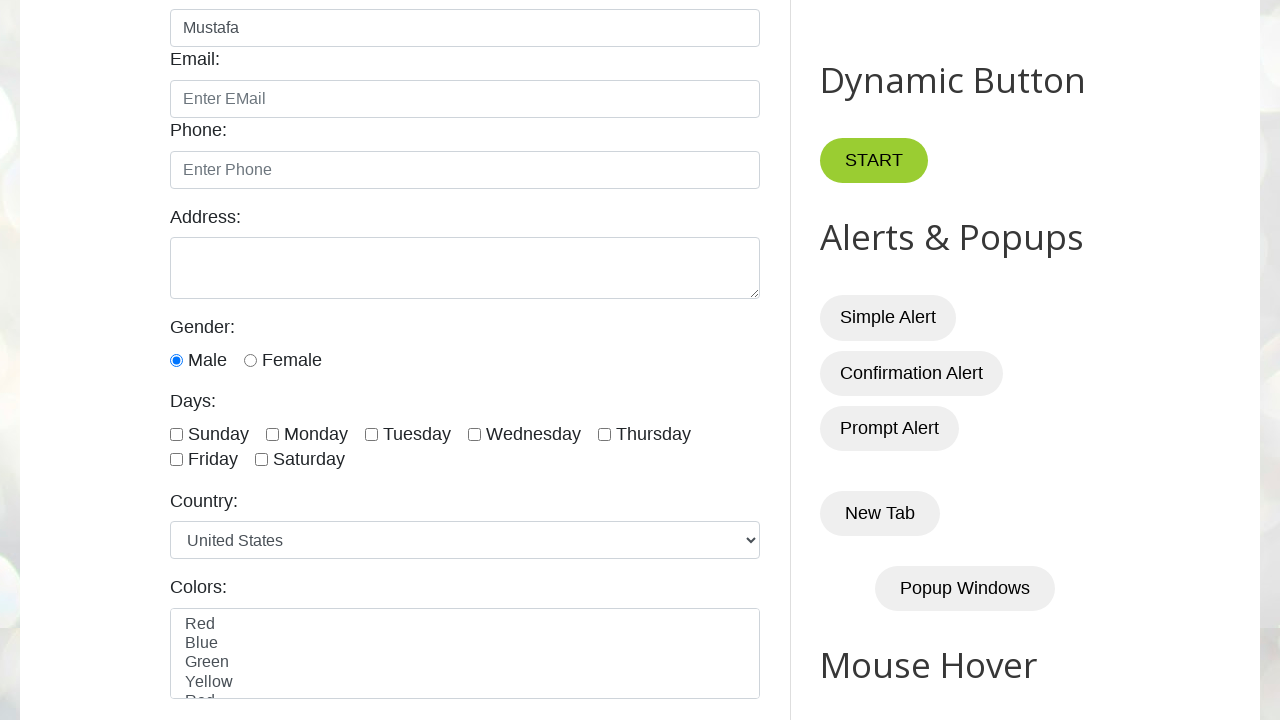

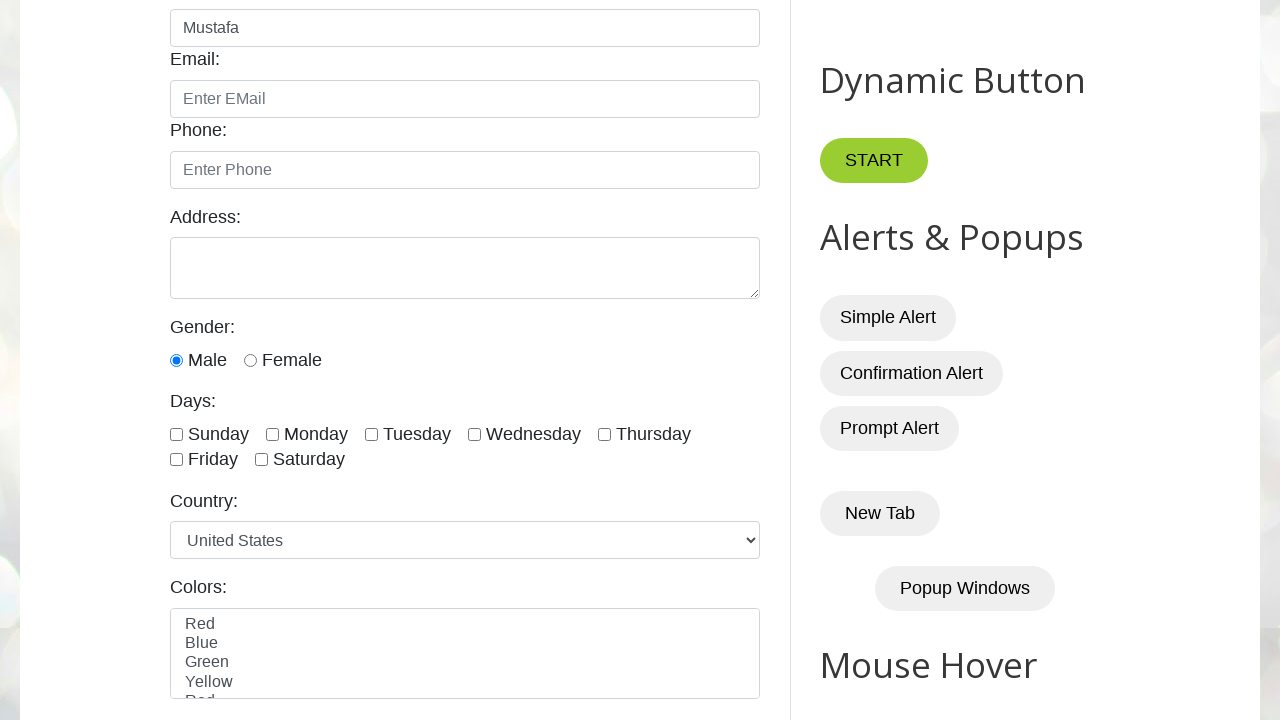